Clicks a button to open a new tab without switching to it, demonstrating the issue of not handling new windows

Starting URL: https://demoqa.com/browser-windows

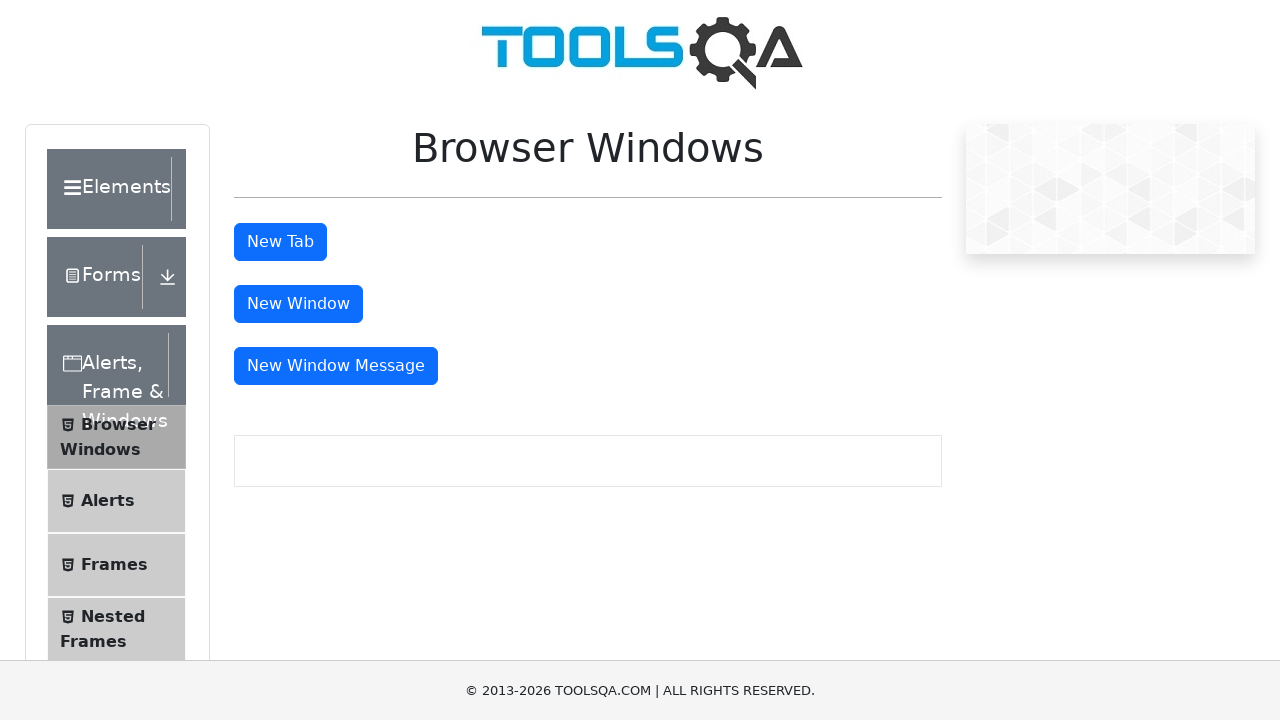

Page loaded with DOM content ready
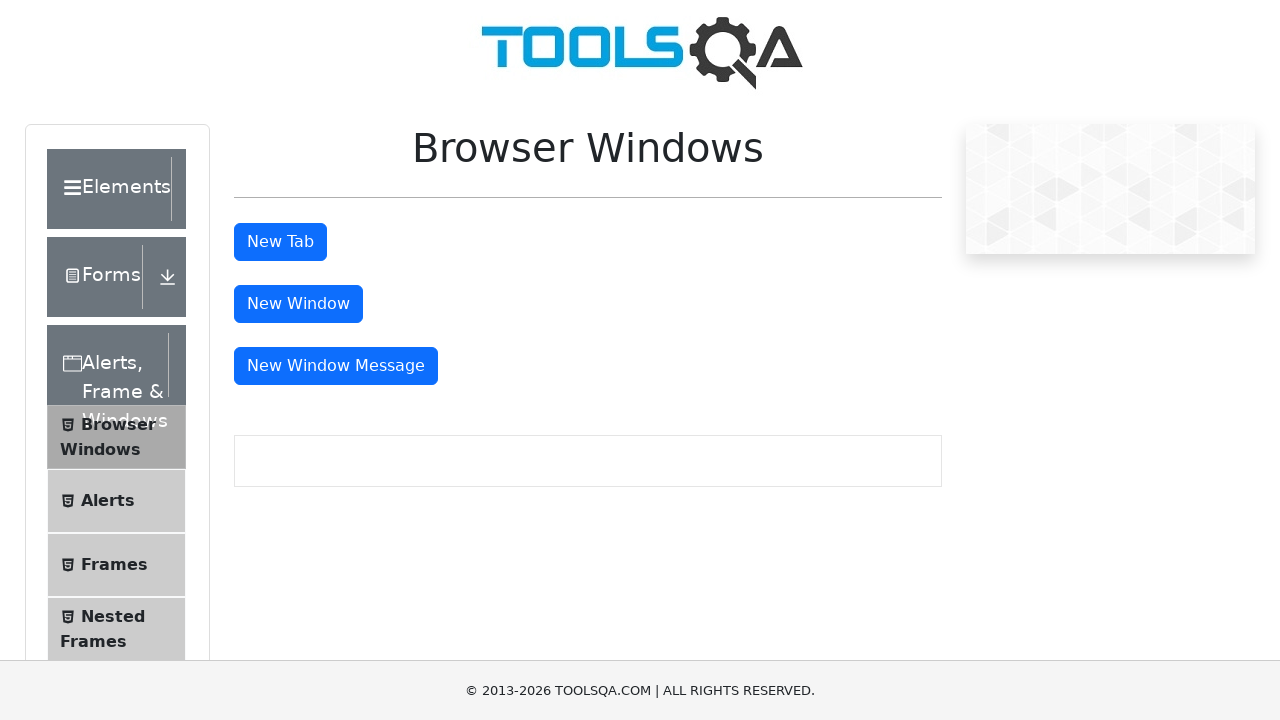

Clicked 'New Tab' button to open new tab without switching at (280, 242) on button#tabButton
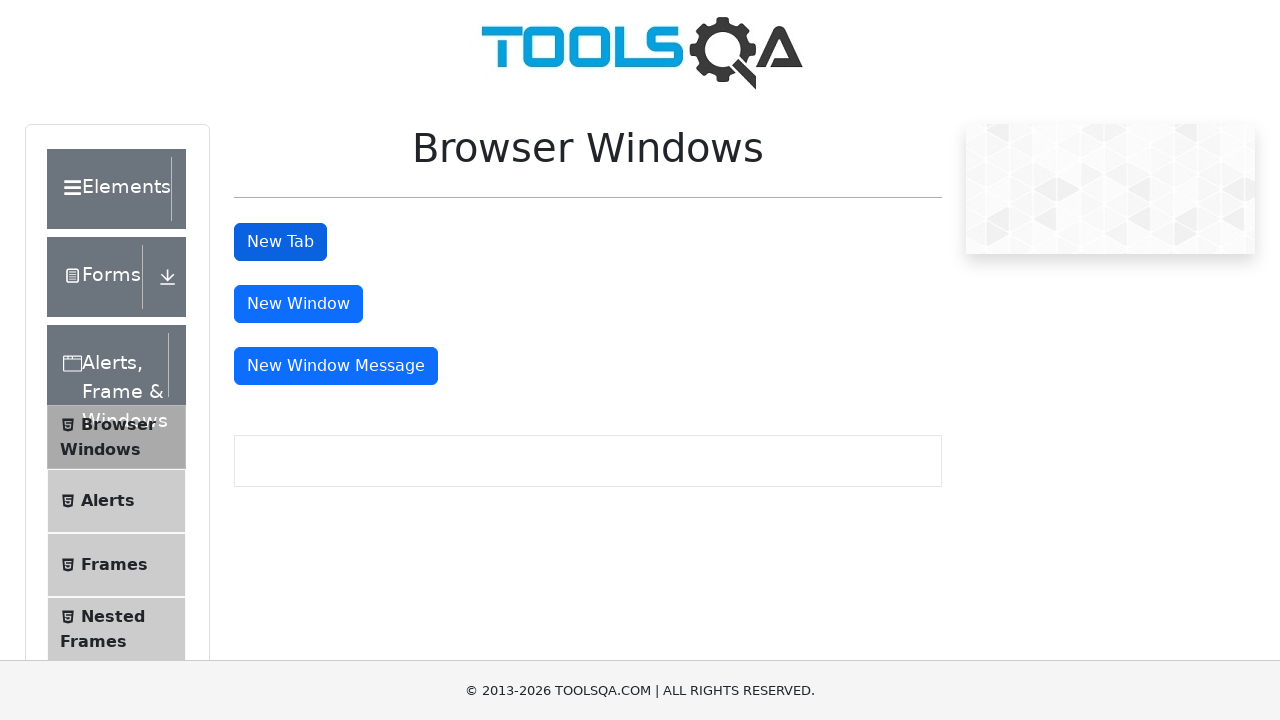

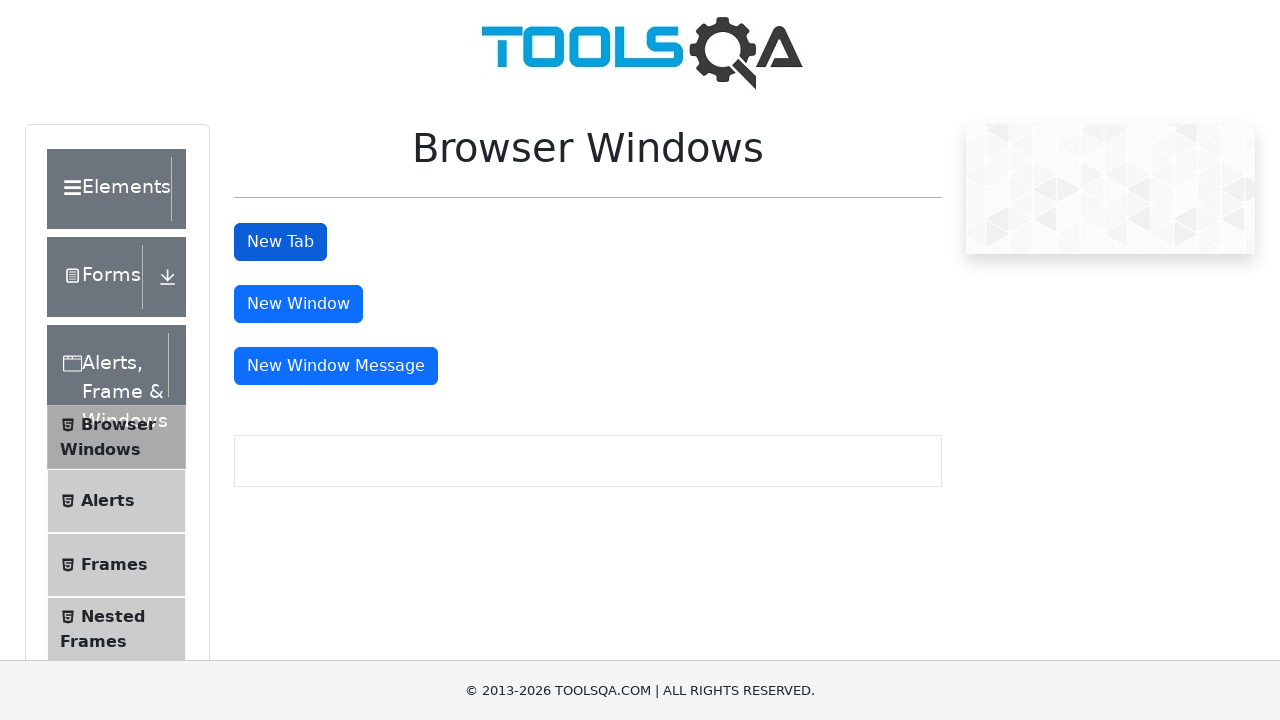